Tests a practice form by filling in name, email, password, selecting gender from dropdown, choosing a radio button, entering birthday, and submitting the form

Starting URL: https://rahulshettyacademy.com/angularpractice/

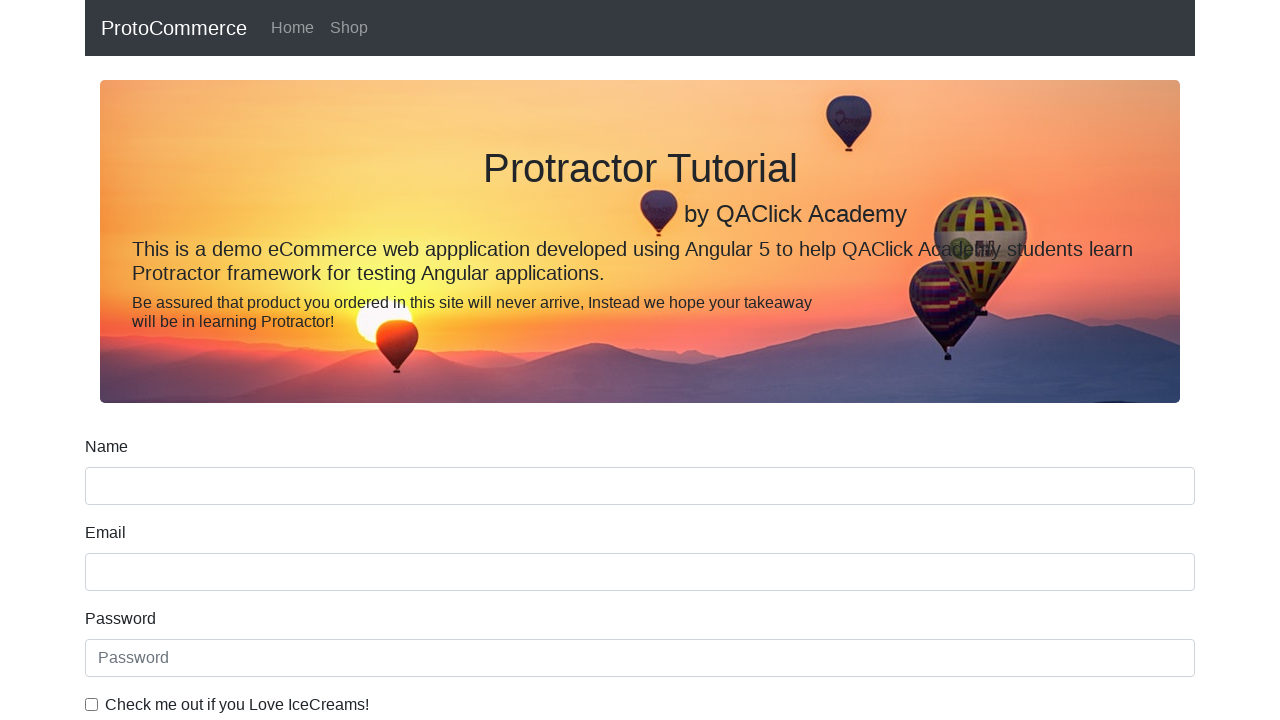

Filled name field with 'Helen' on input[name='name']
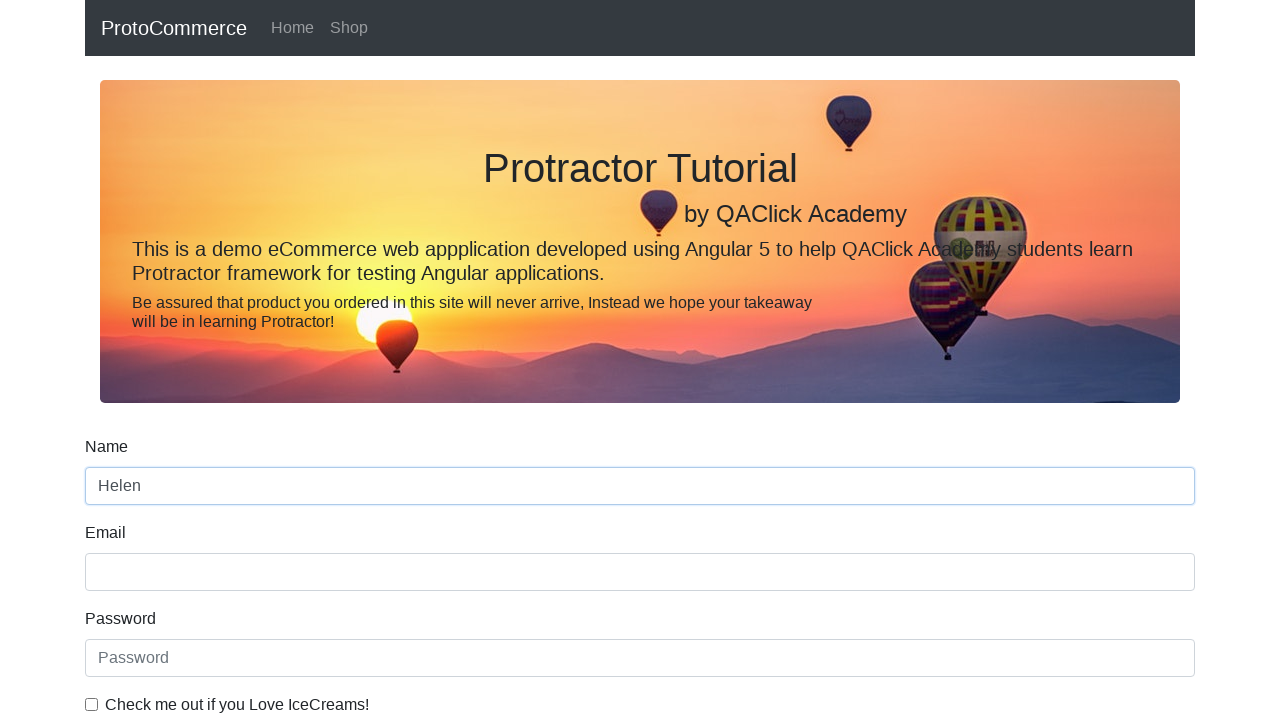

Filled email field with 'test@abc.com' on input[name='email']
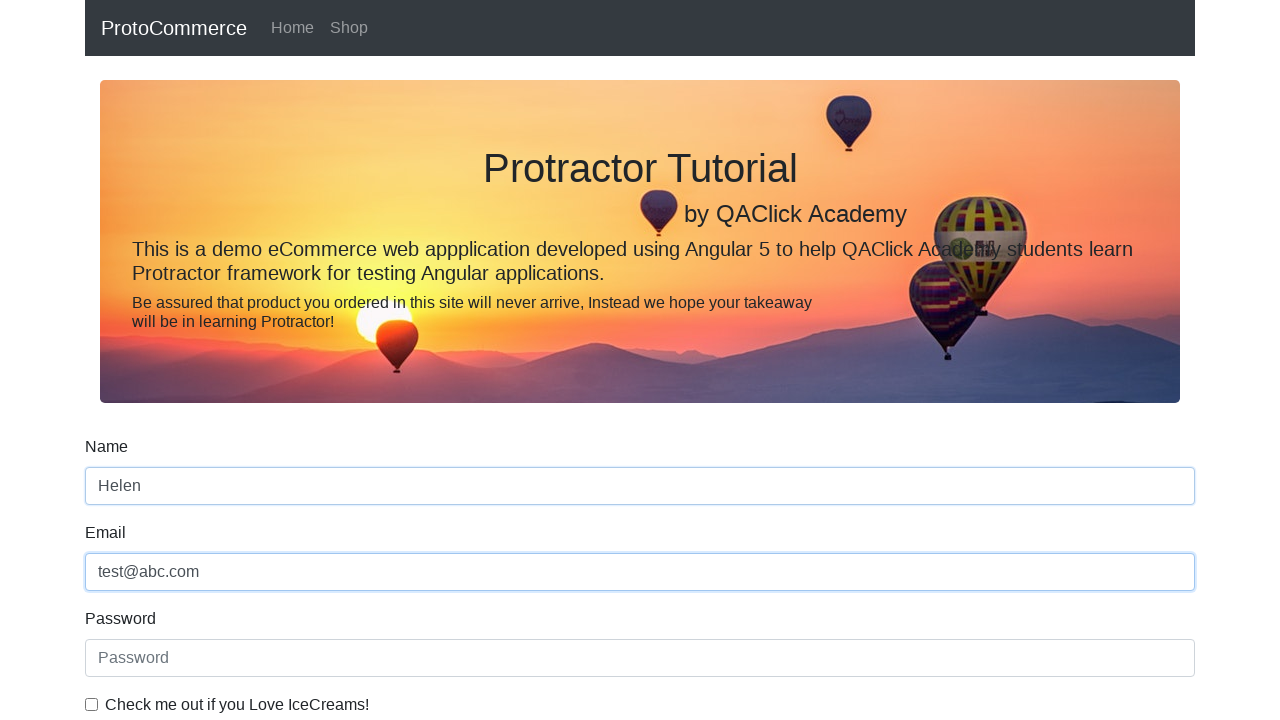

Filled password field with '123' on #exampleInputPassword1
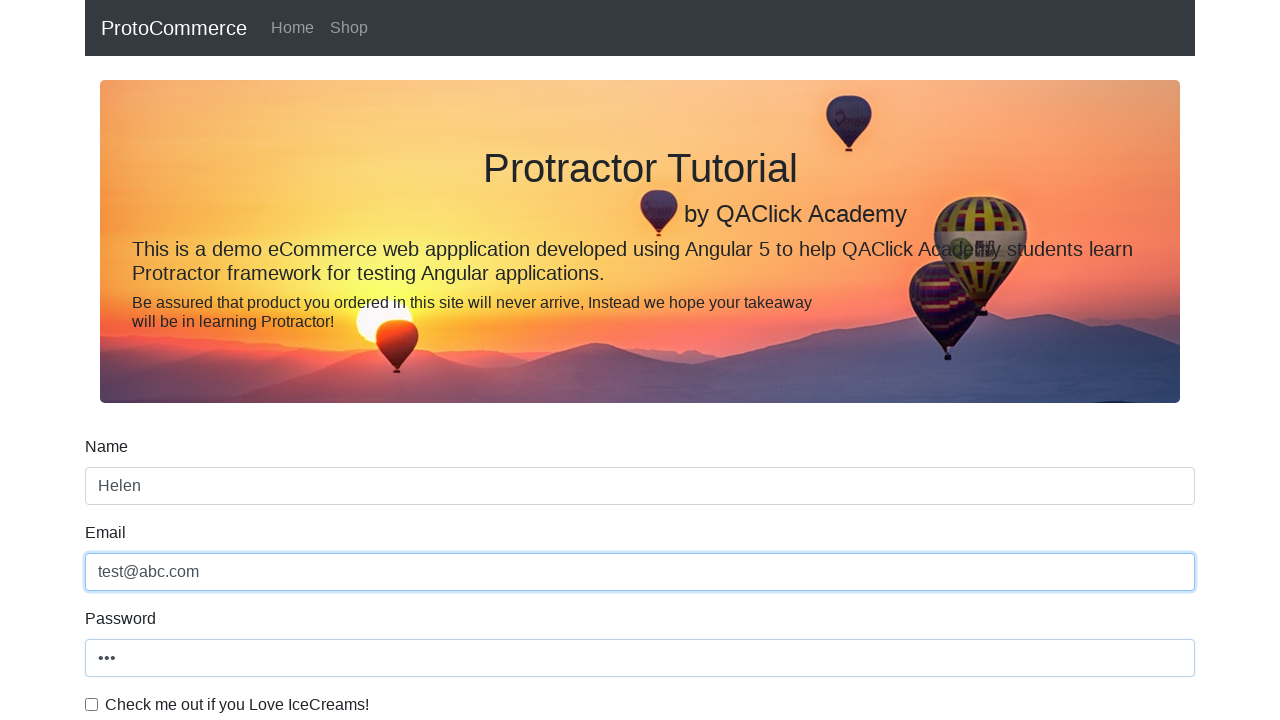

Clicked checkbox at (92, 704) on #exampleCheck1
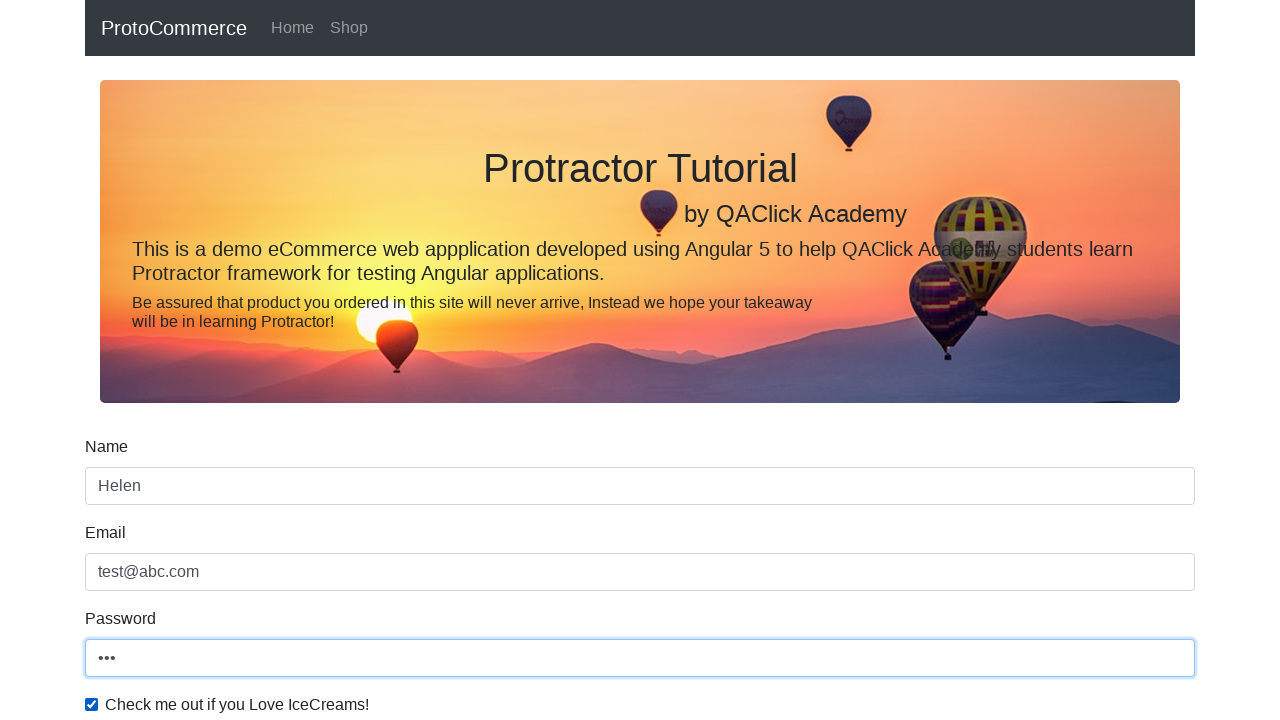

Selected 'Female' from gender dropdown on #exampleFormControlSelect1
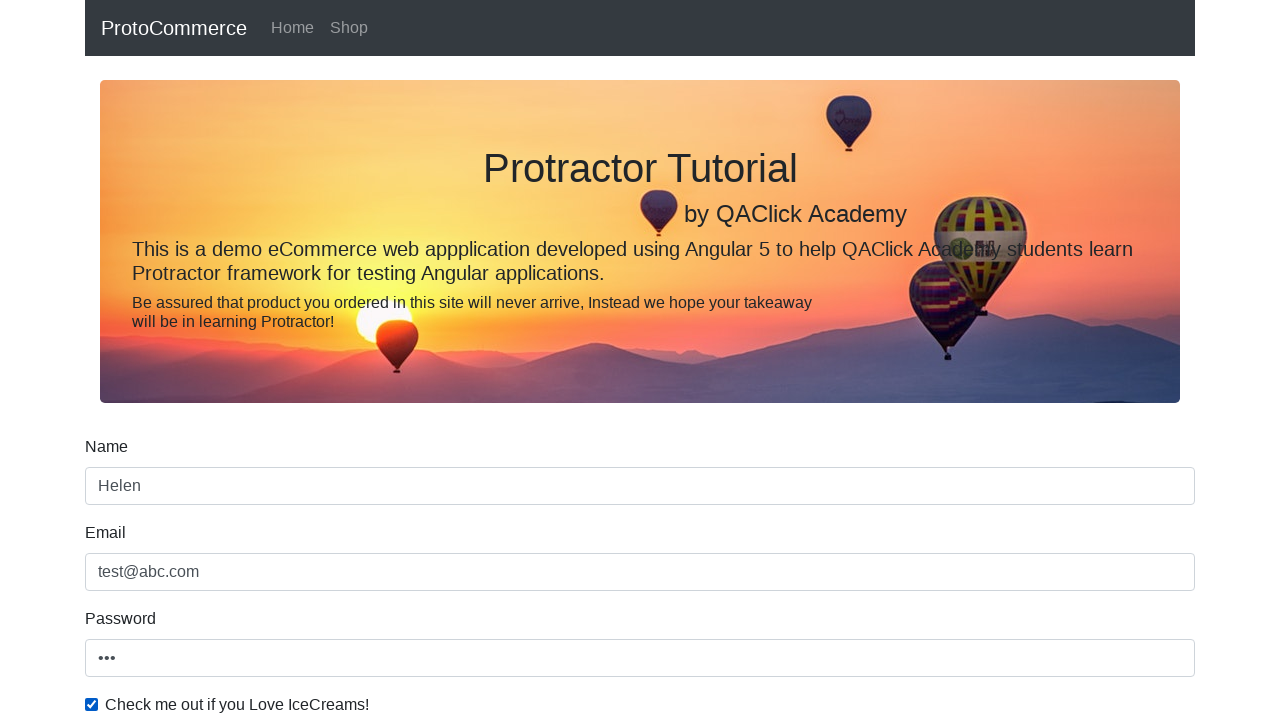

Clicked radio button for employment status at (238, 360) on #inlineRadio1
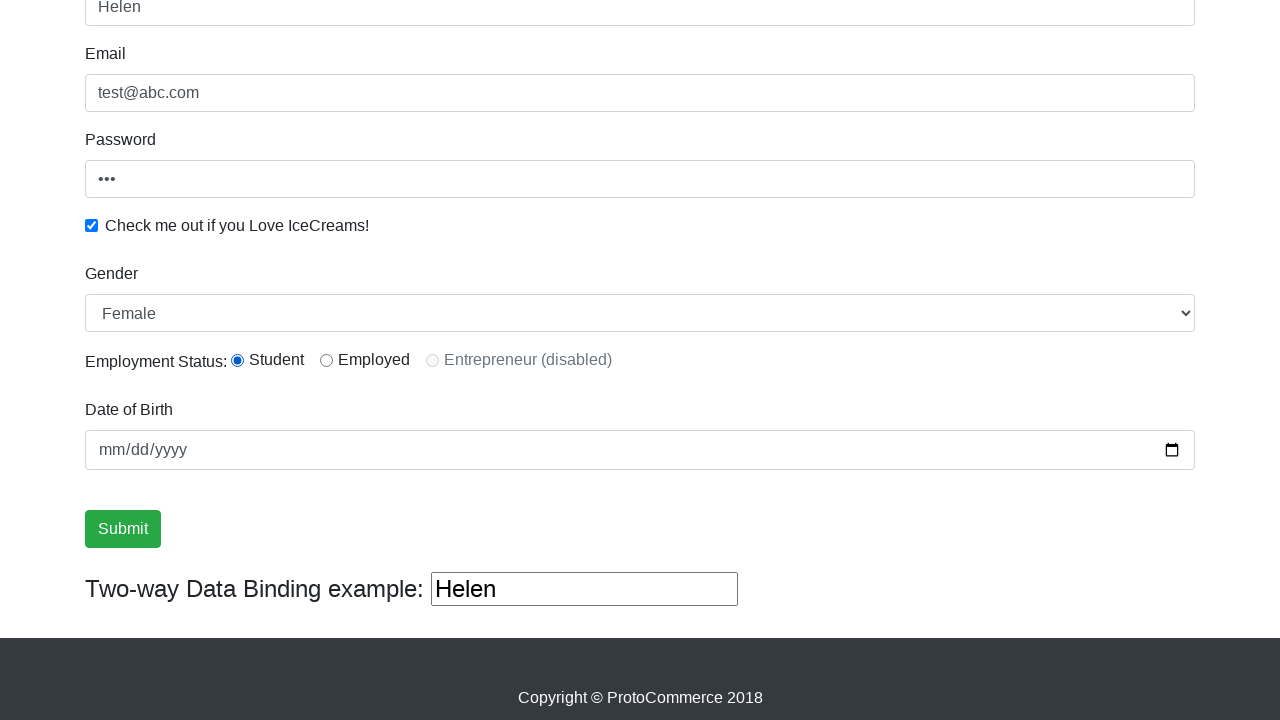

Filled birthday field with '1997-05-08' on input[name='bday']
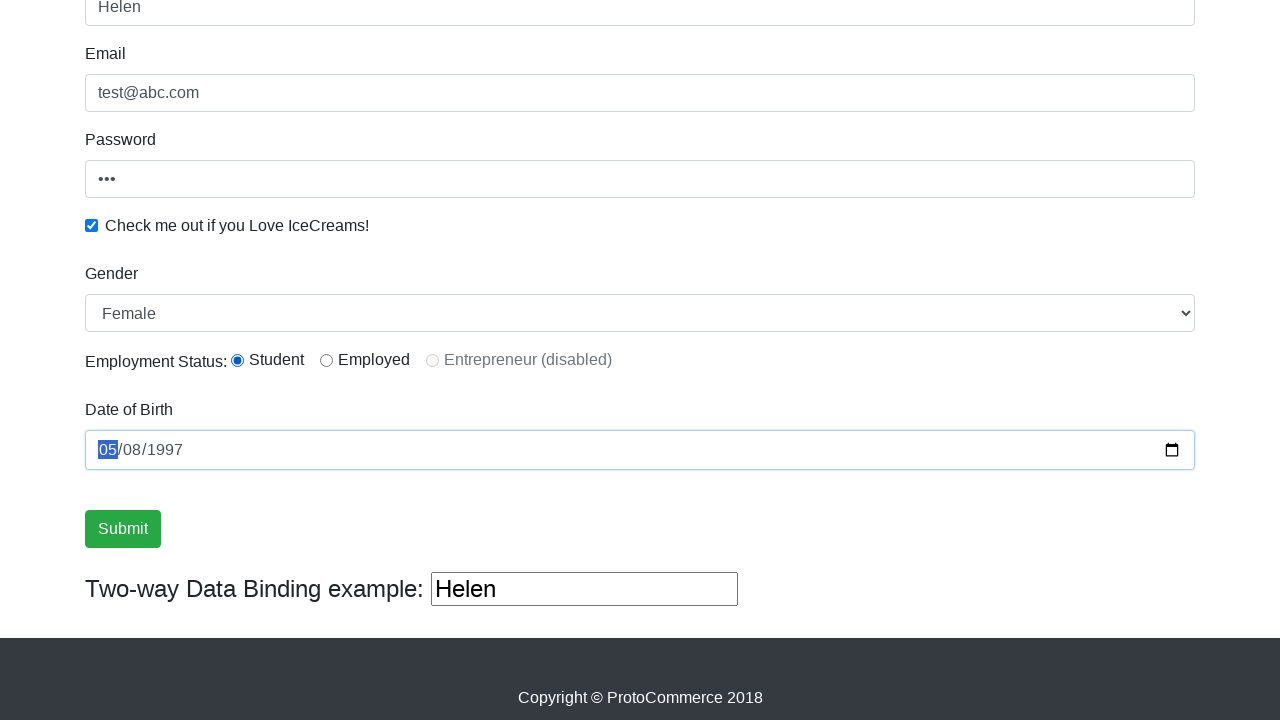

Clicked submit button at (123, 529) on .btn-success
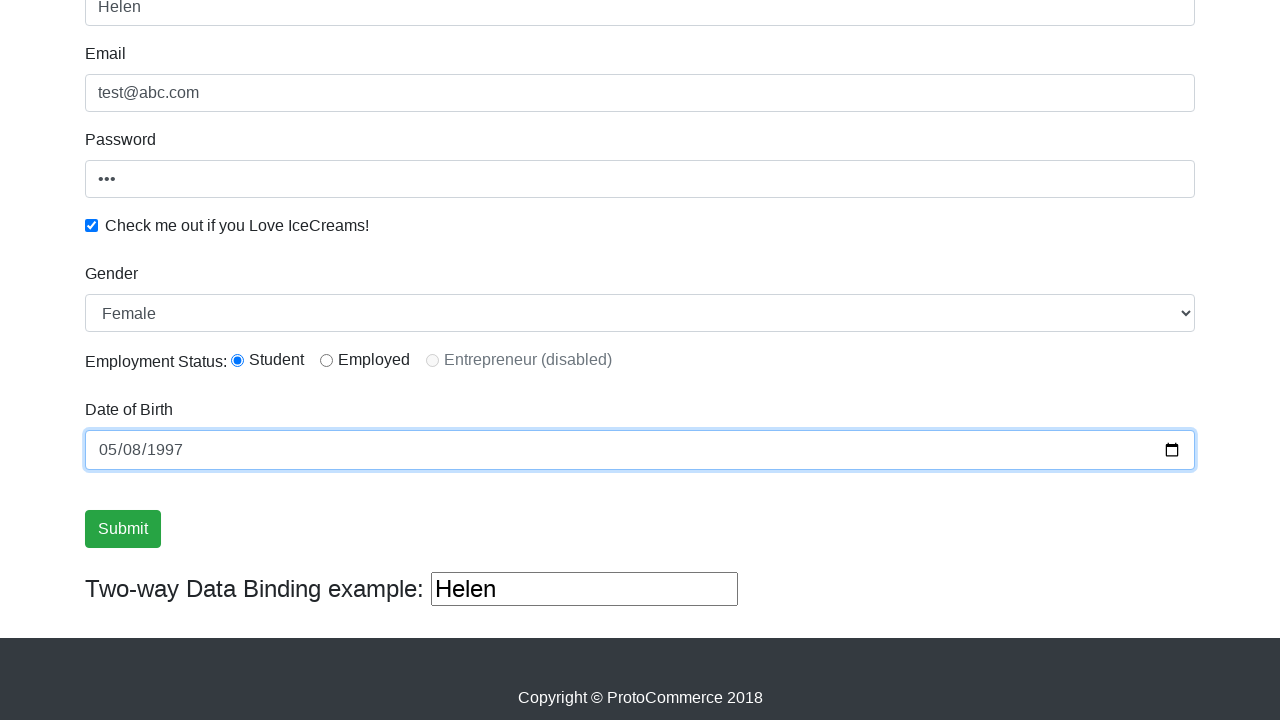

Form submitted successfully and success message displayed
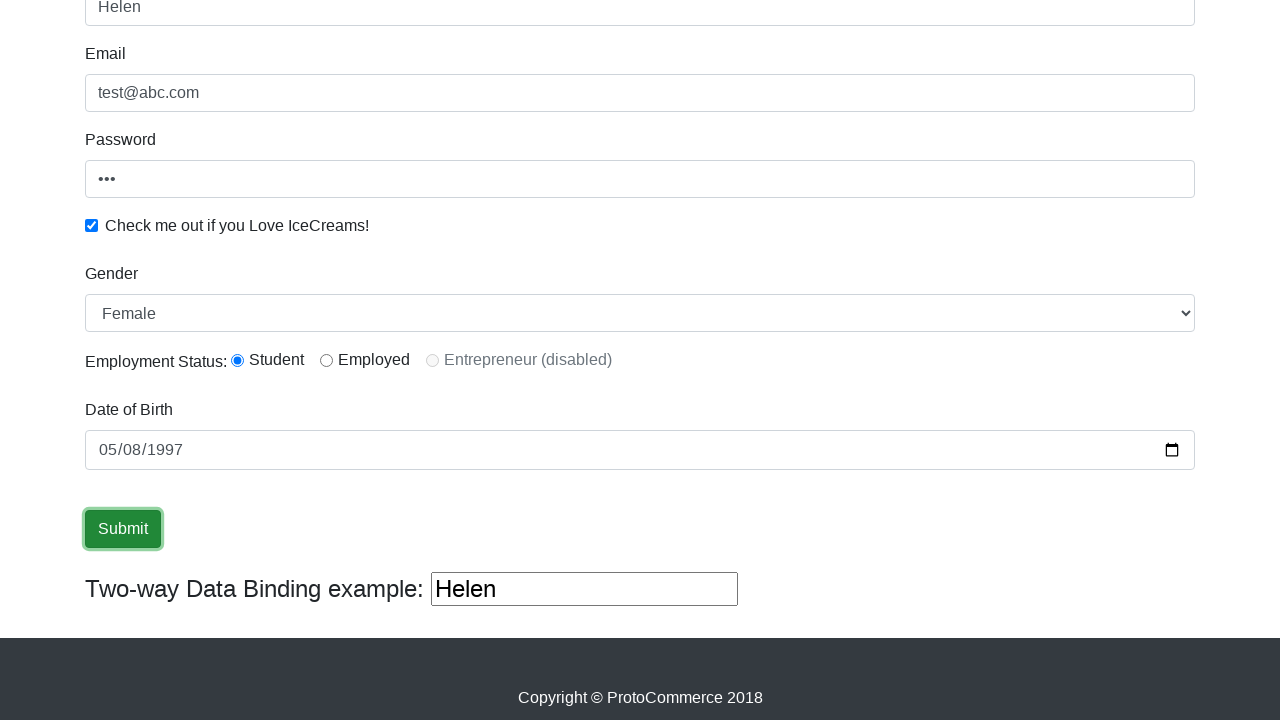

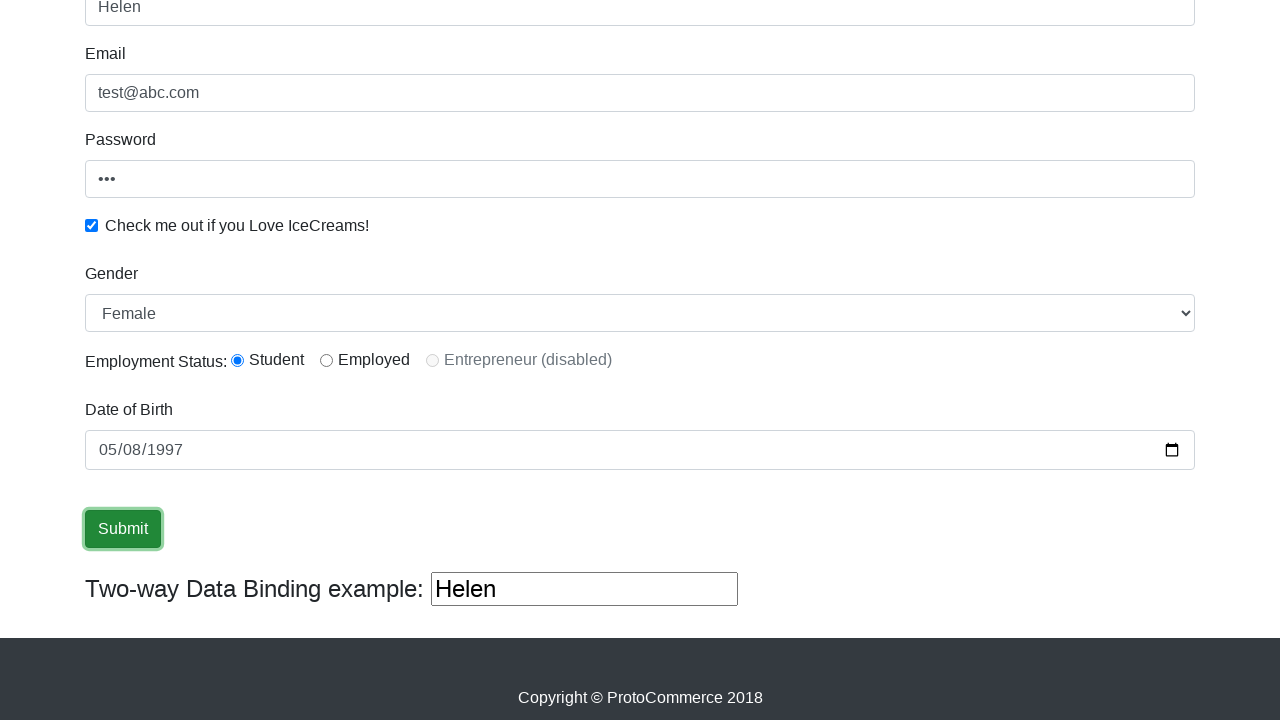